Tests the Taipei eBus route information page by navigating to a bus route and switching between the outbound ("go") and return ("back") direction tabs to view stop information.

Starting URL: https://ebus.gov.taipei/Route/StopsOfRoute?routeid=0100000A01

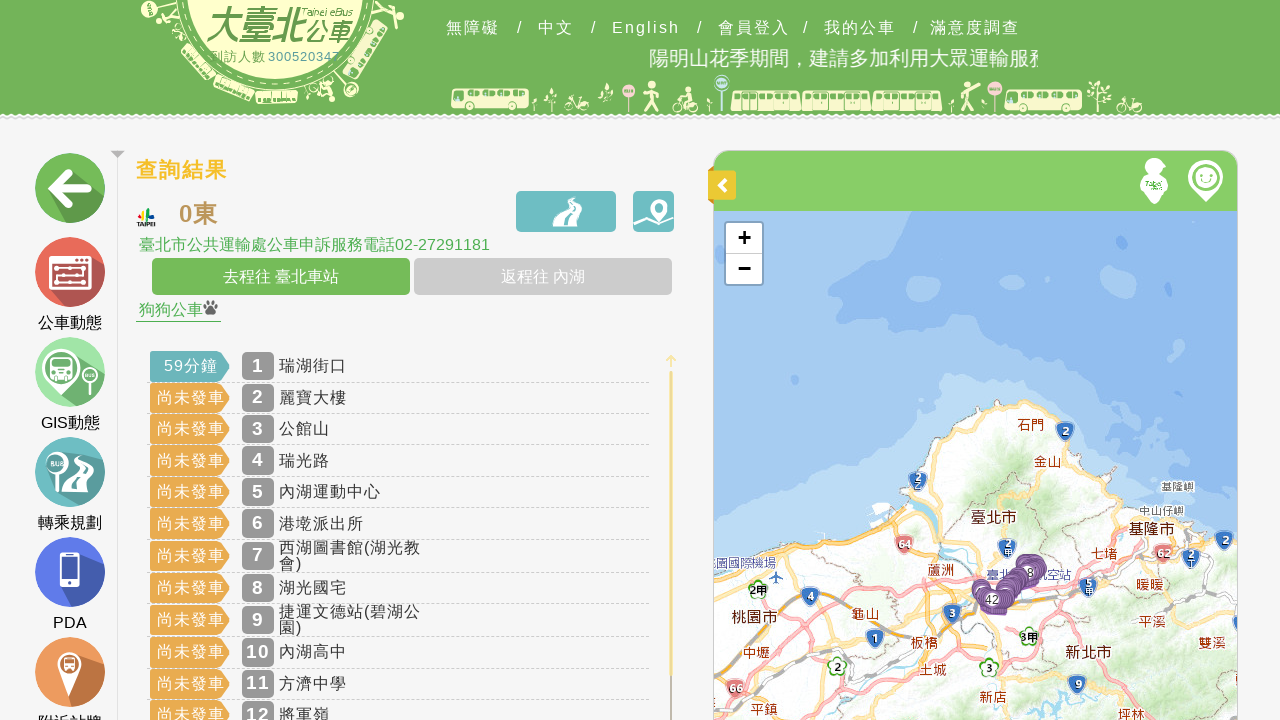

Route information loaded - outbound direction route selector visible
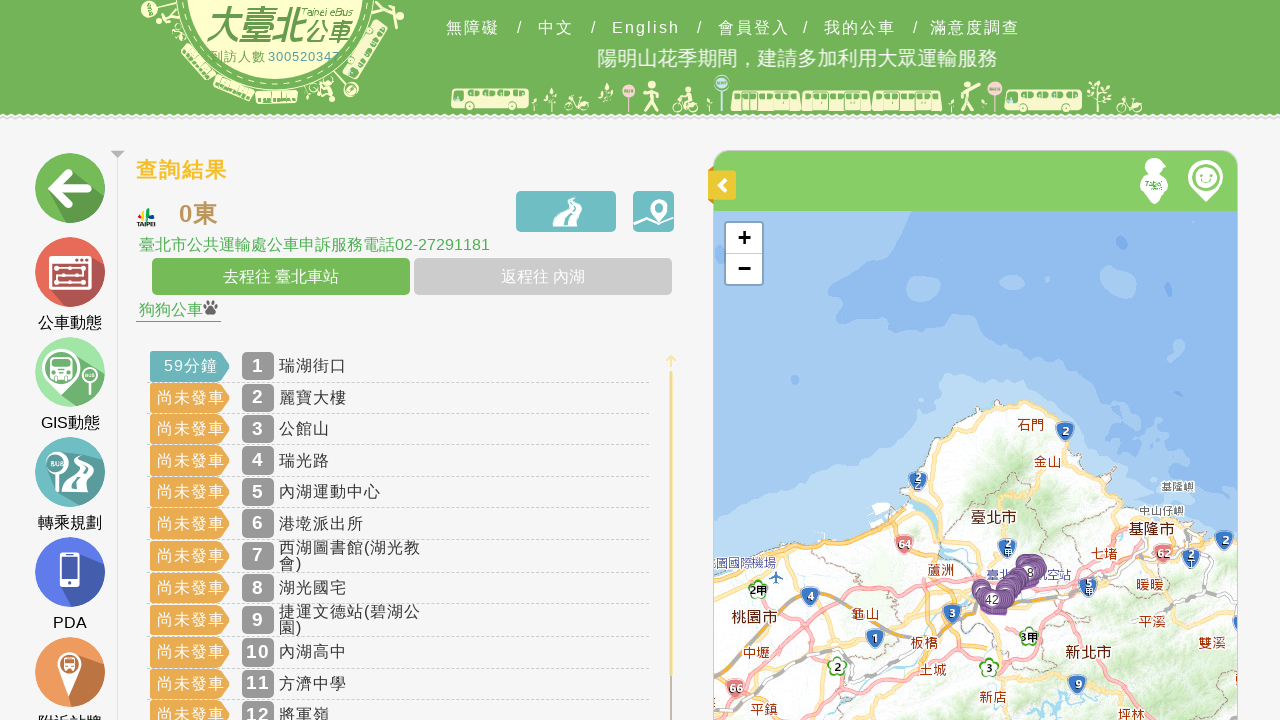

Clicked on outbound ('go') direction tab at (281, 277) on a.stationlist-go
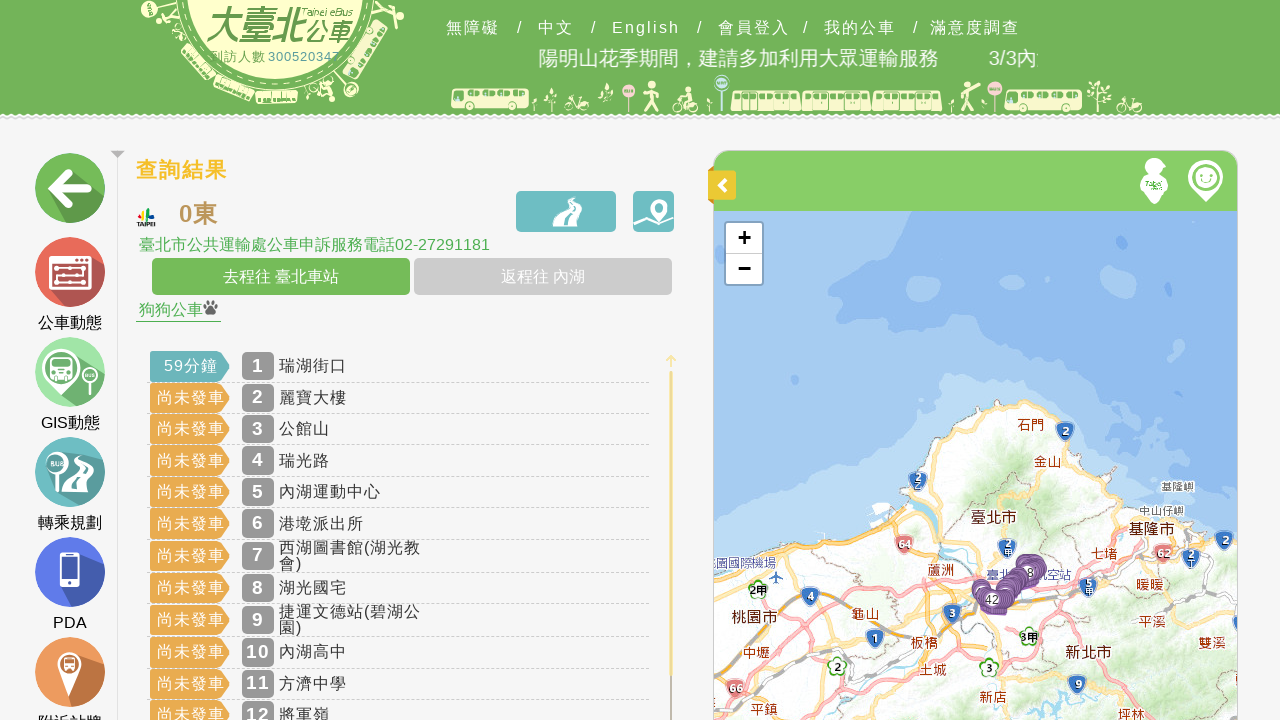

Outbound route stops loaded and visible
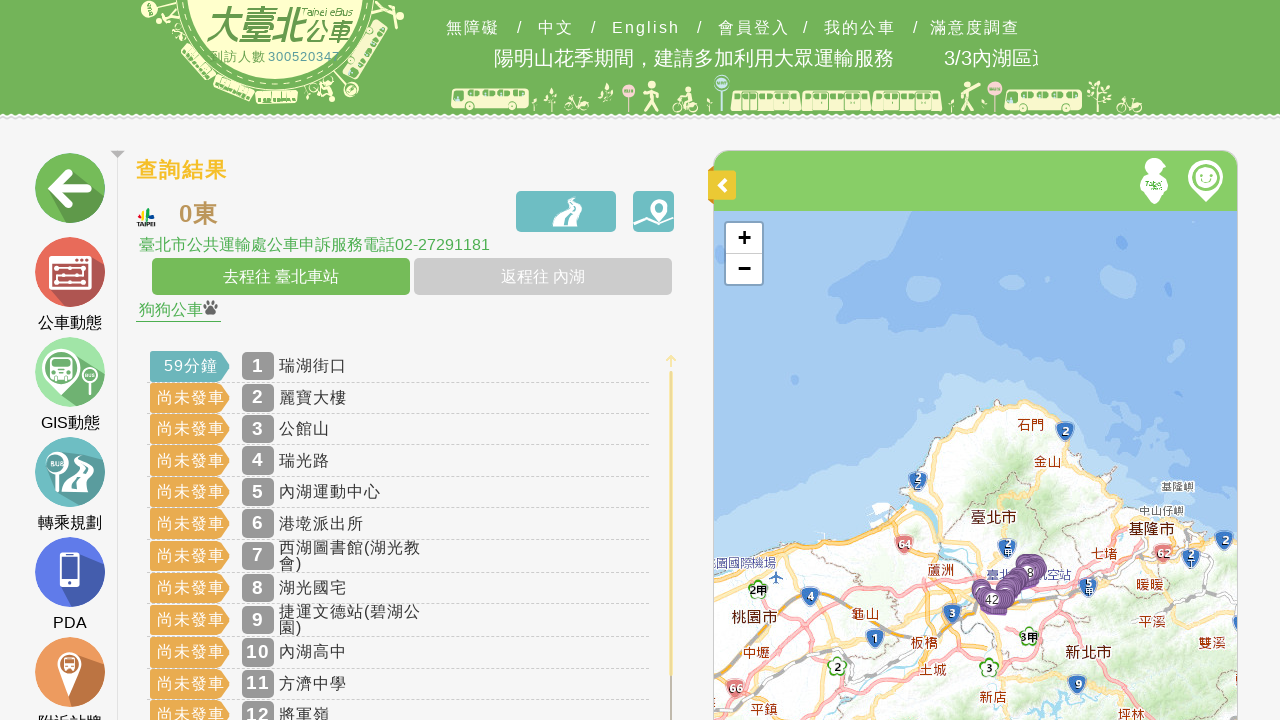

Clicked on return ('back') direction tab at (543, 277) on a.stationlist-come
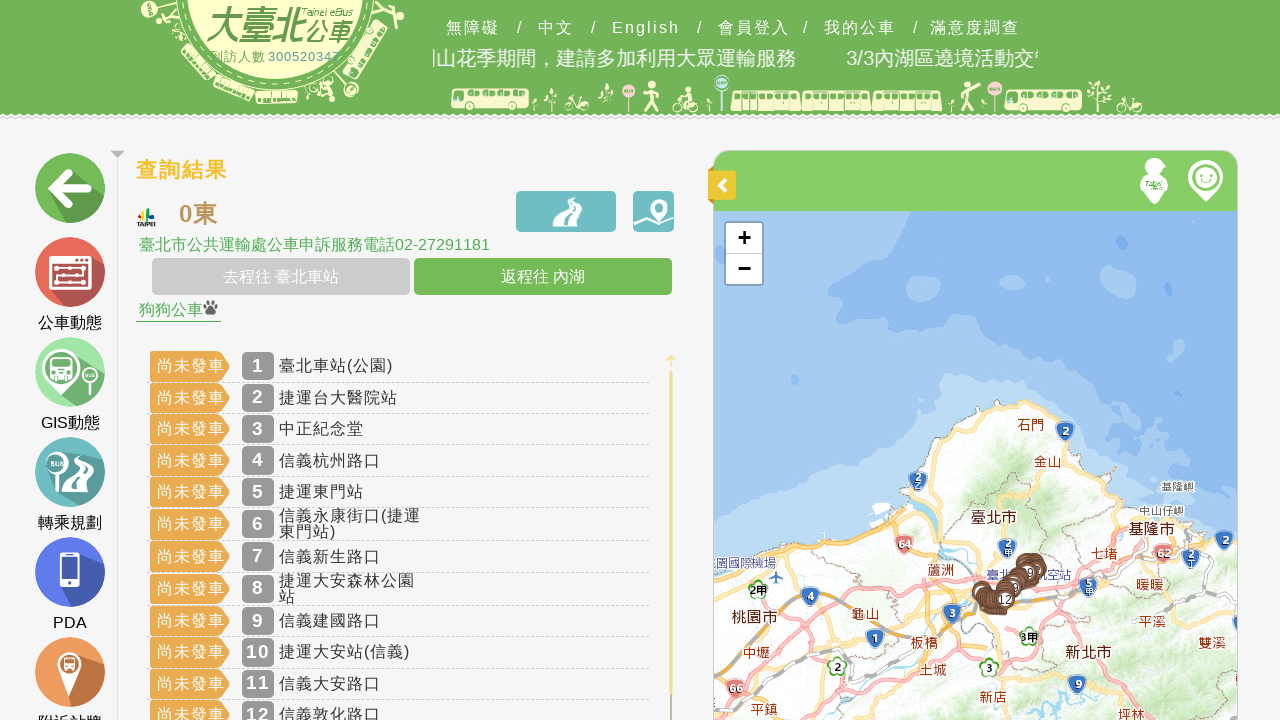

Return direction route container became visible
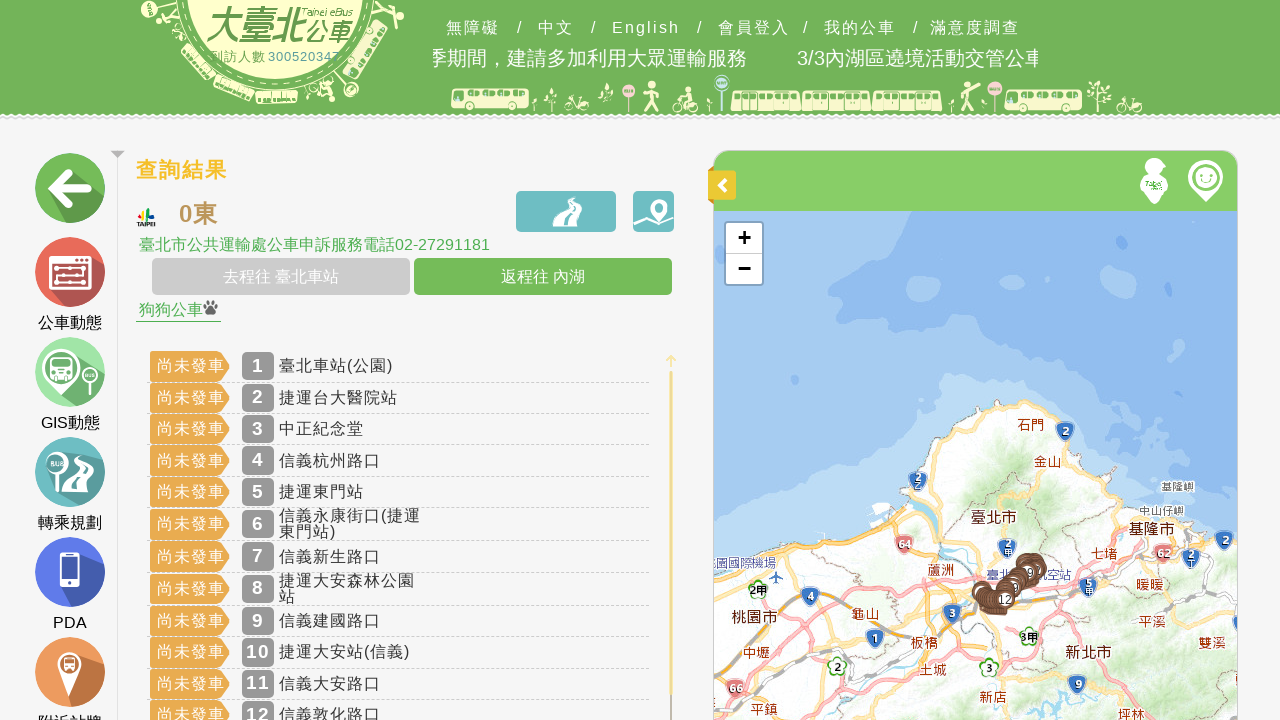

Return route stops loaded and verified
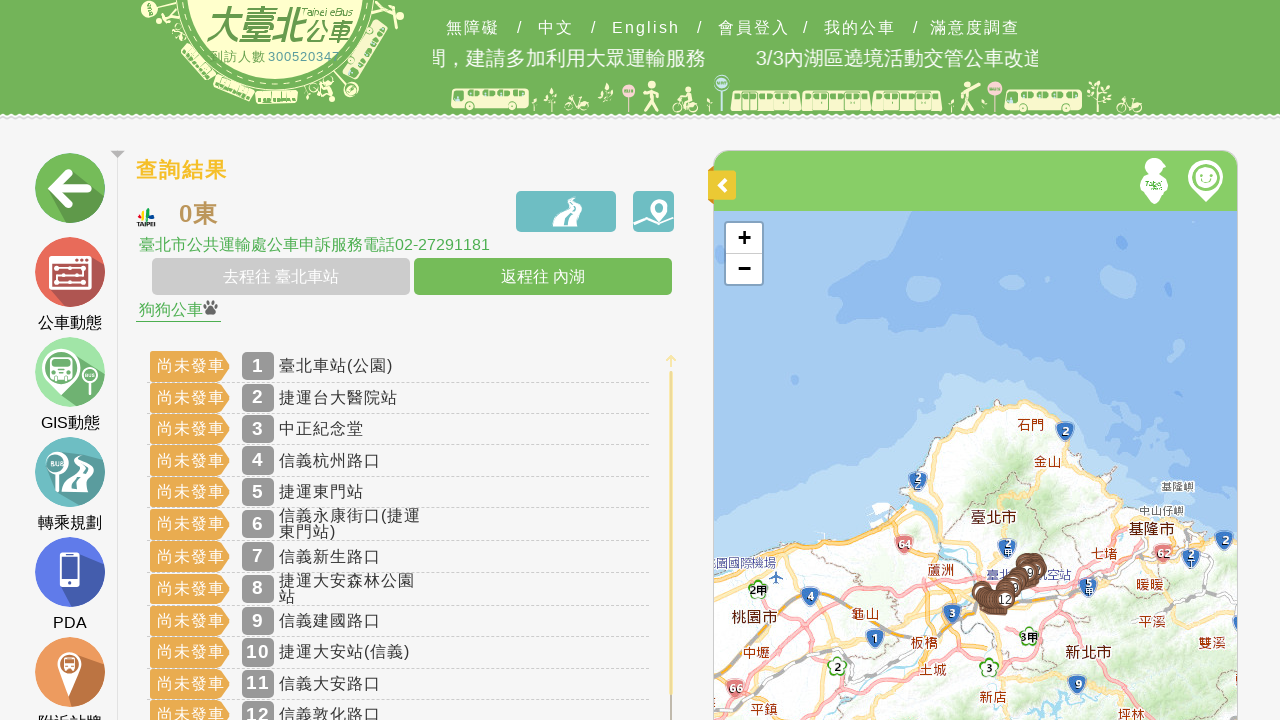

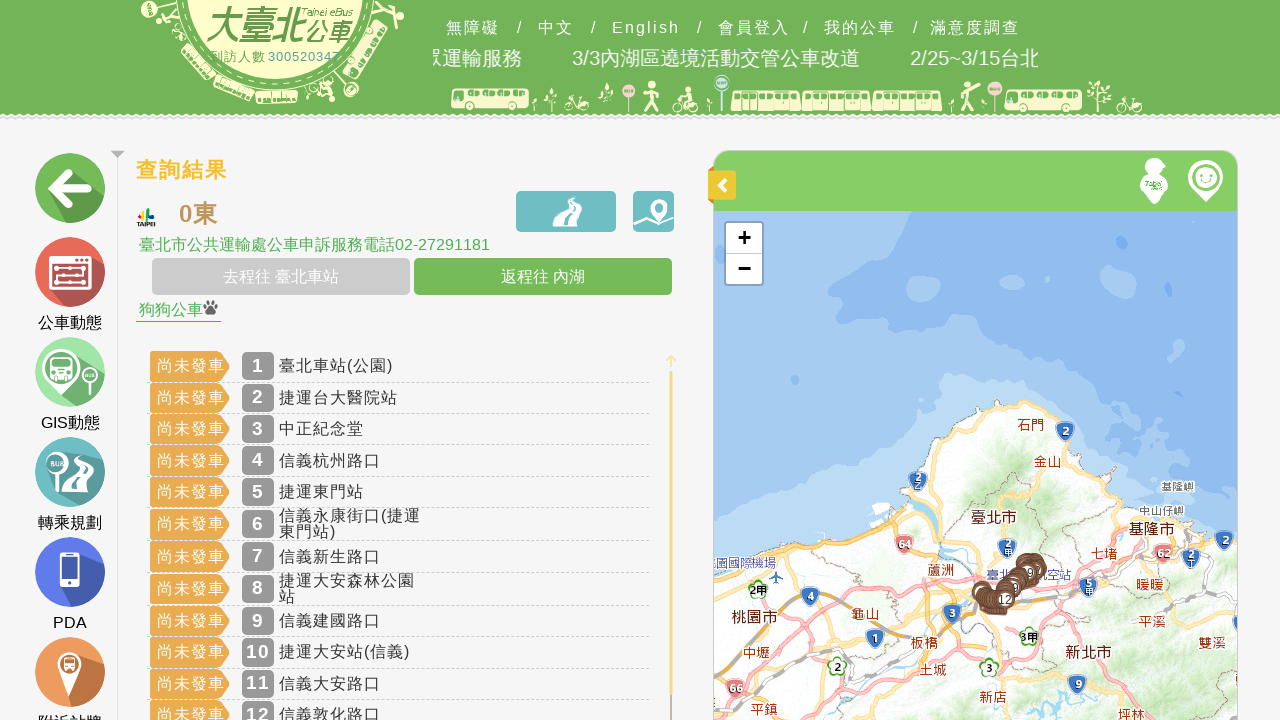